Checks all checkboxes on the page by iterating through them

Starting URL: https://zimaev.github.io/checks-radios/

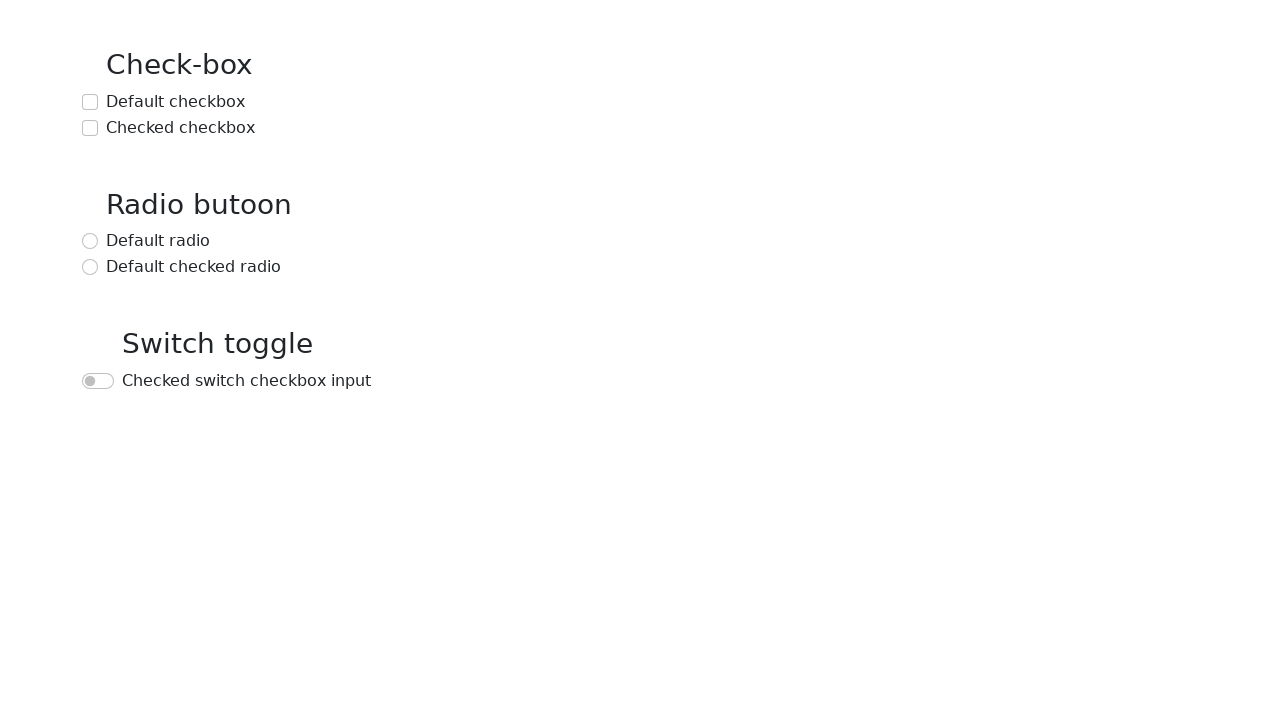

Waited for input elements to load on the page
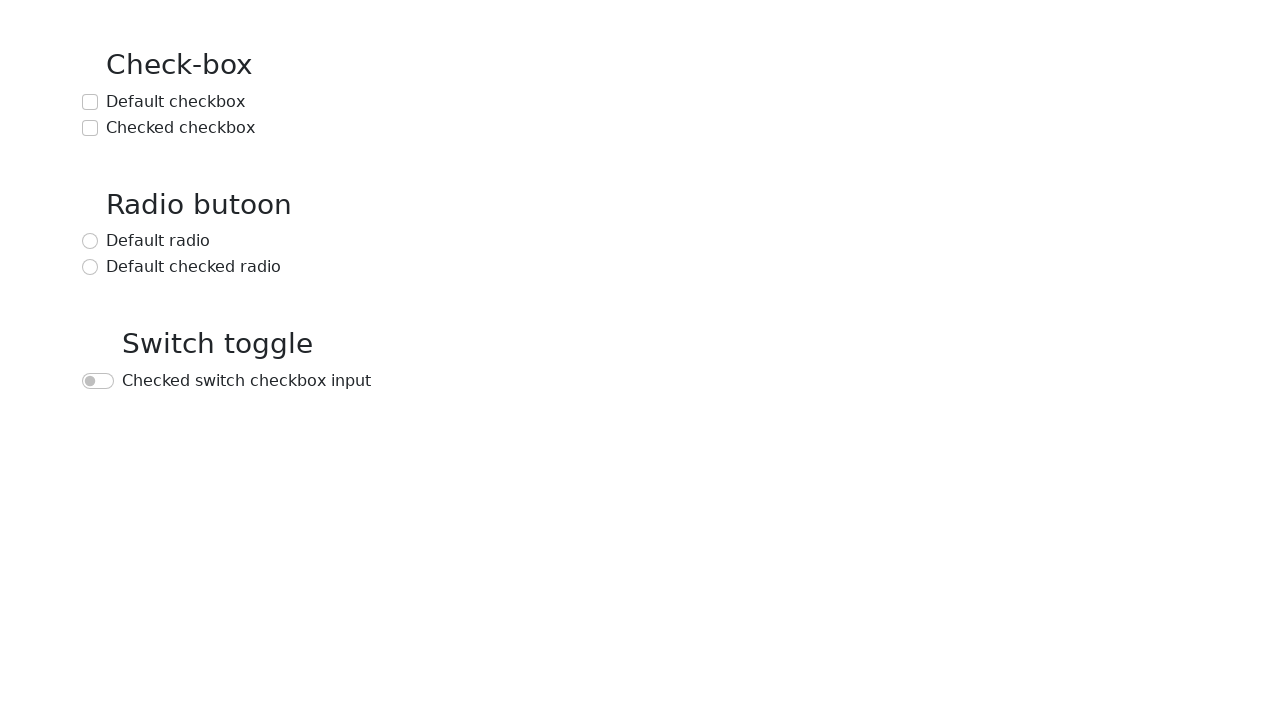

Located all input elements on the page
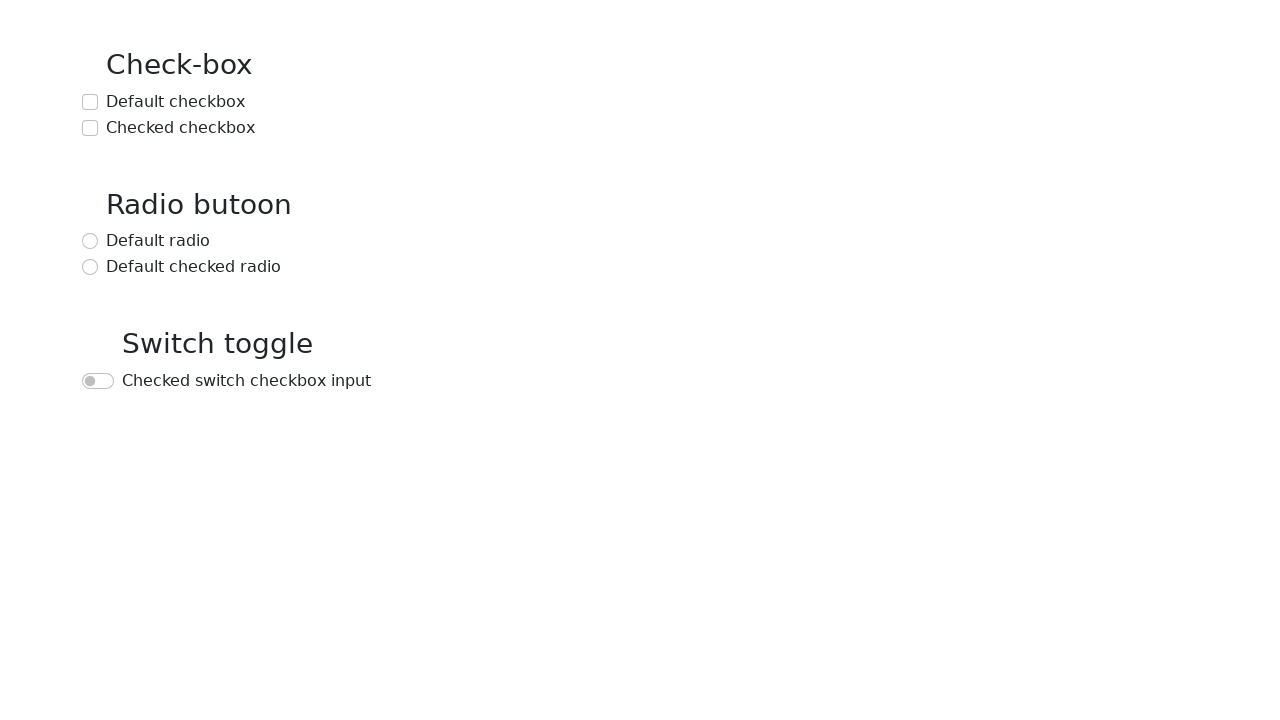

Checked a checkbox element at (90, 102) on input >> nth=0
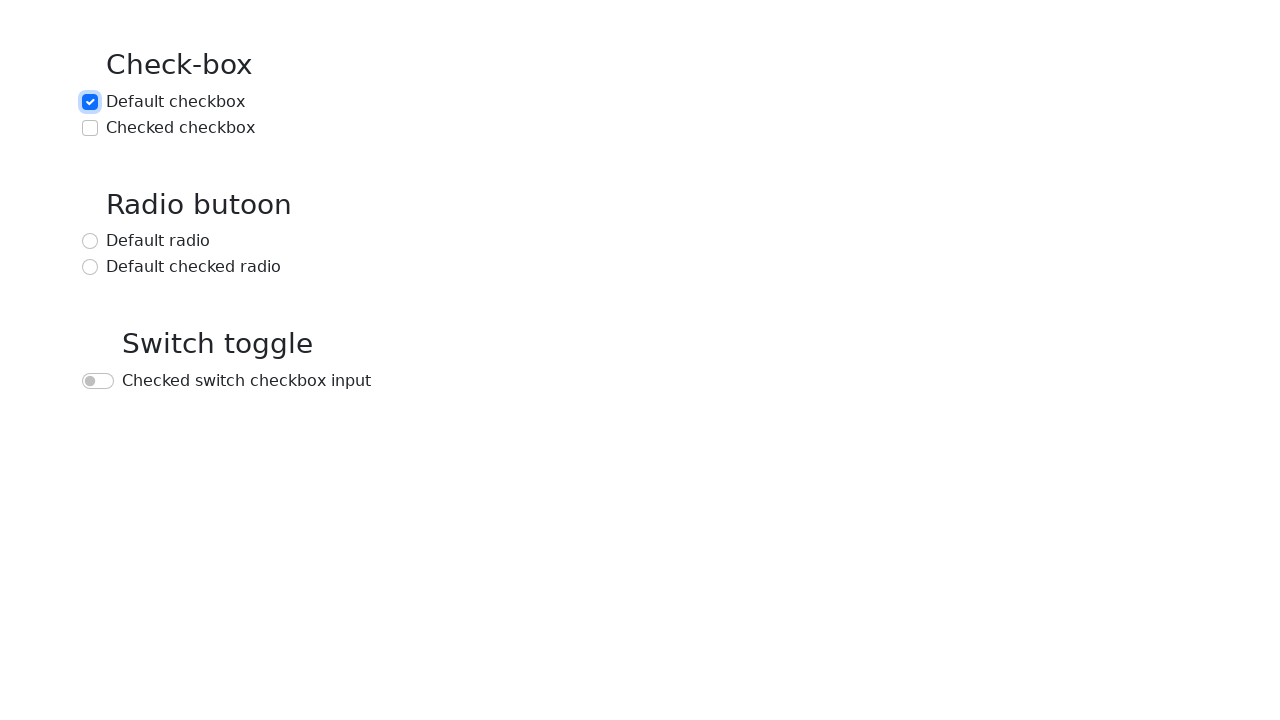

Checked a checkbox element at (90, 128) on input >> nth=1
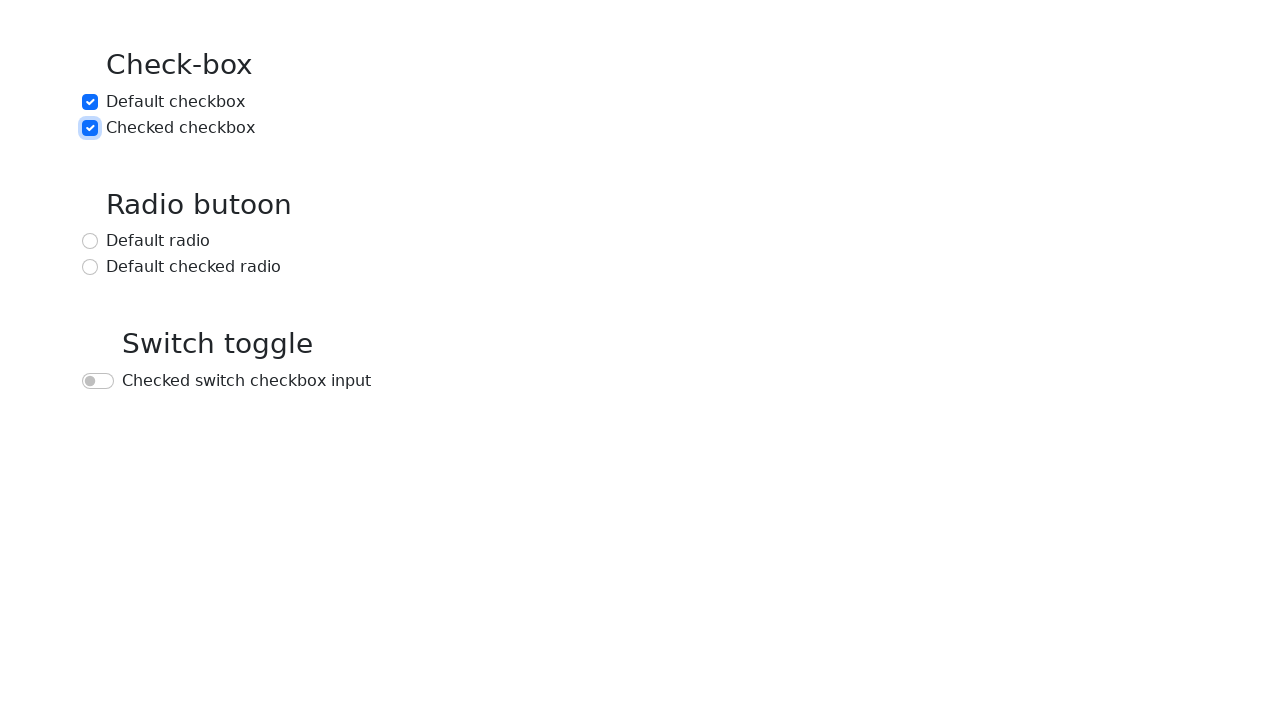

Checked a checkbox element at (90, 241) on input >> nth=2
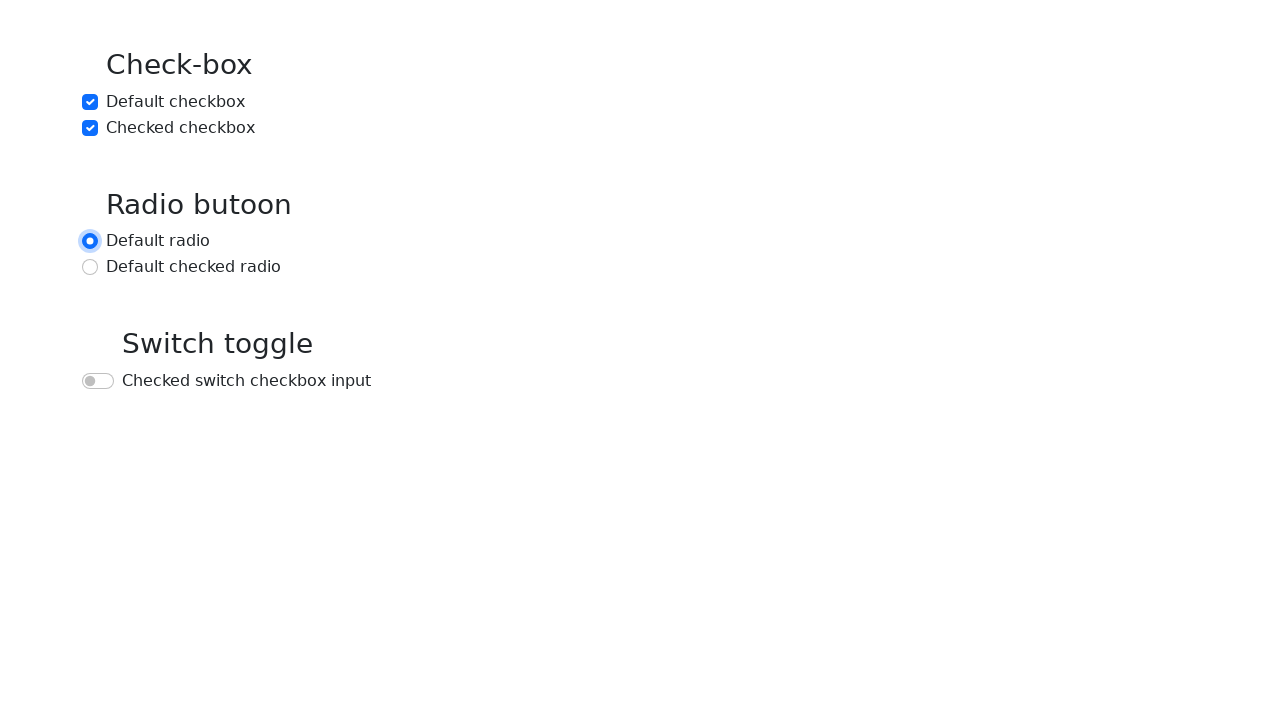

Checked a checkbox element at (90, 267) on input >> nth=3
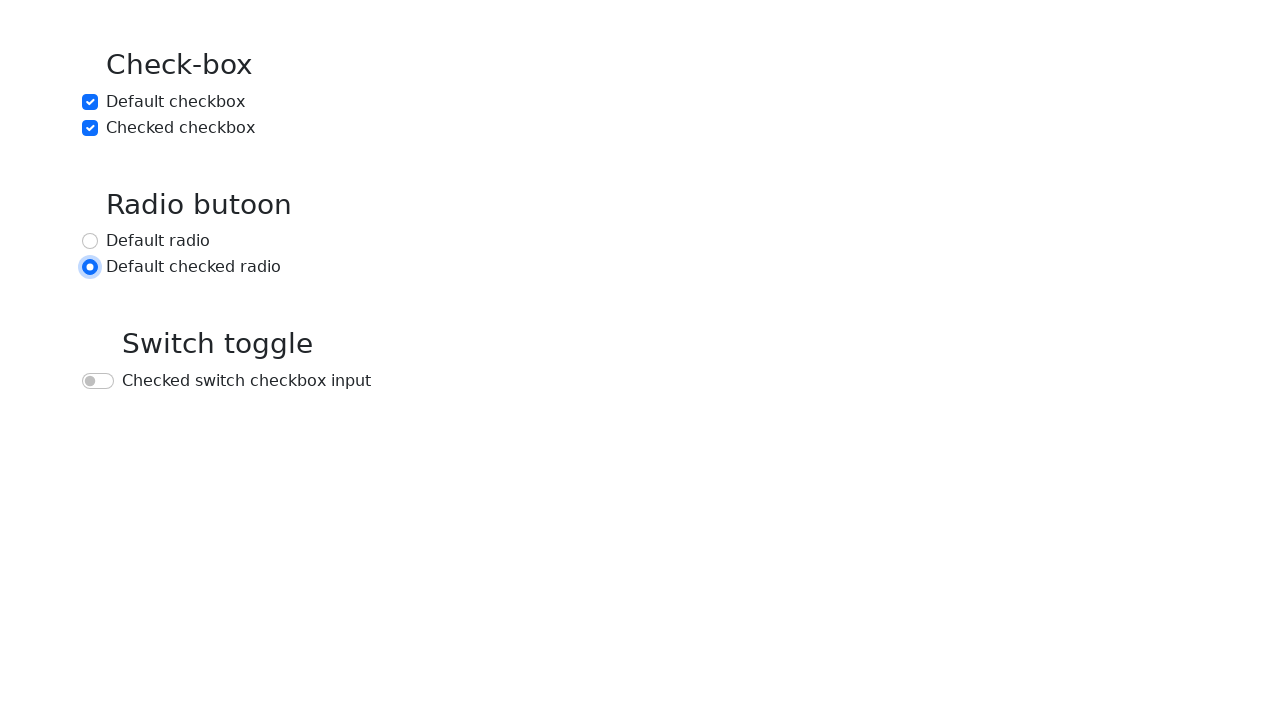

Checked a checkbox element at (98, 381) on input >> nth=4
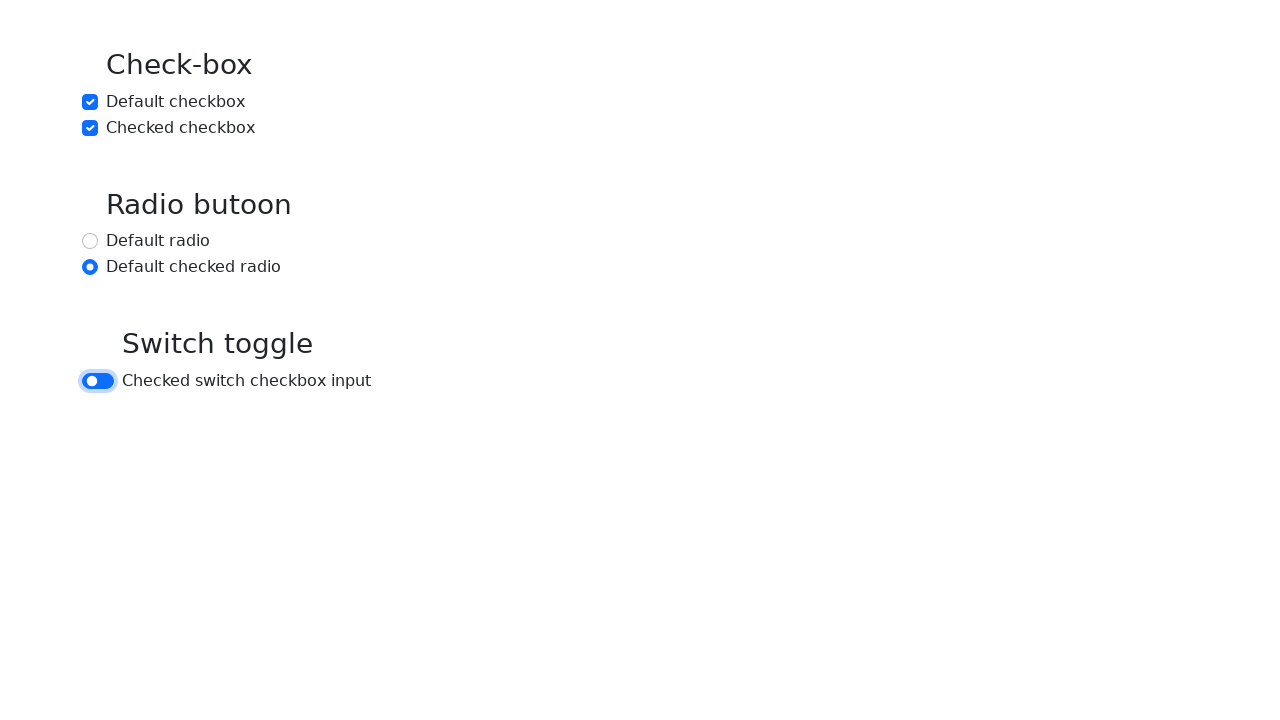

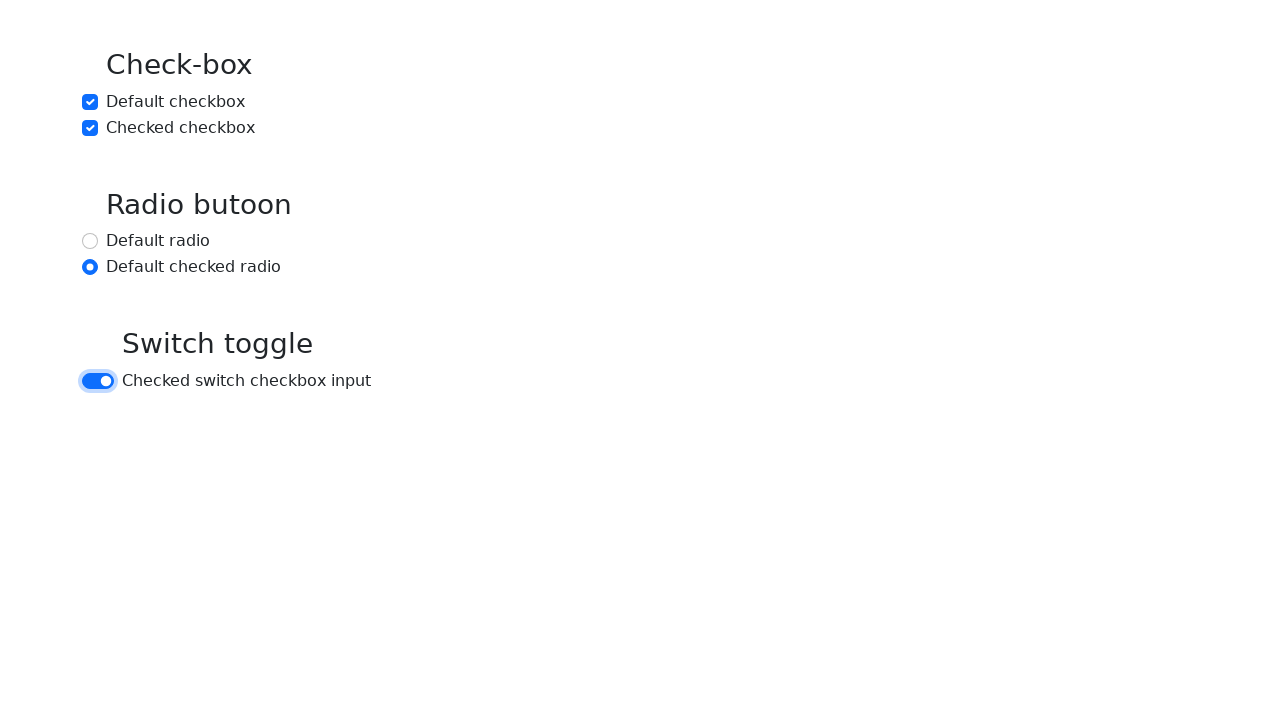